Tests multi-window handling by clicking a button to open a new tab, switching to the child window to click a link, then switching back to the main page to click another button that opens a new window.

Starting URL: https://skpatro.github.io/demo/links/

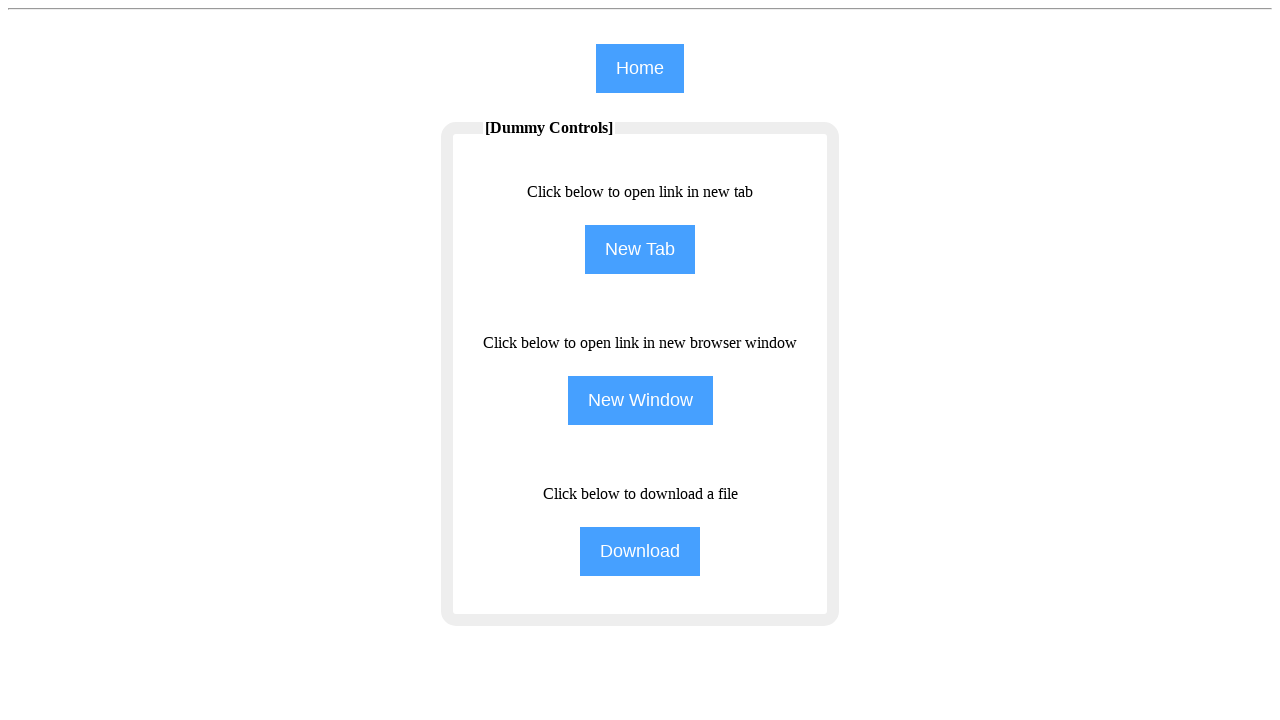

Clicked 'NewTab' button to open new tab from main page at (640, 250) on input[name='NewTab']
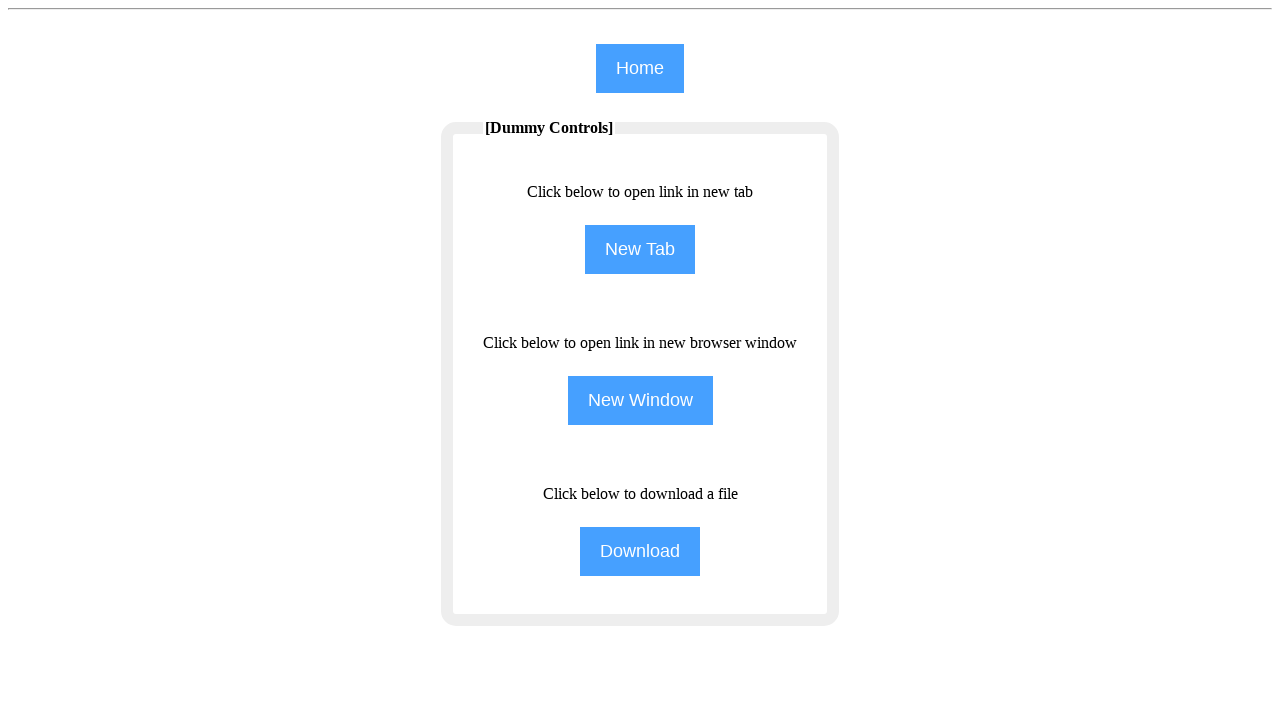

New tab opened and captured
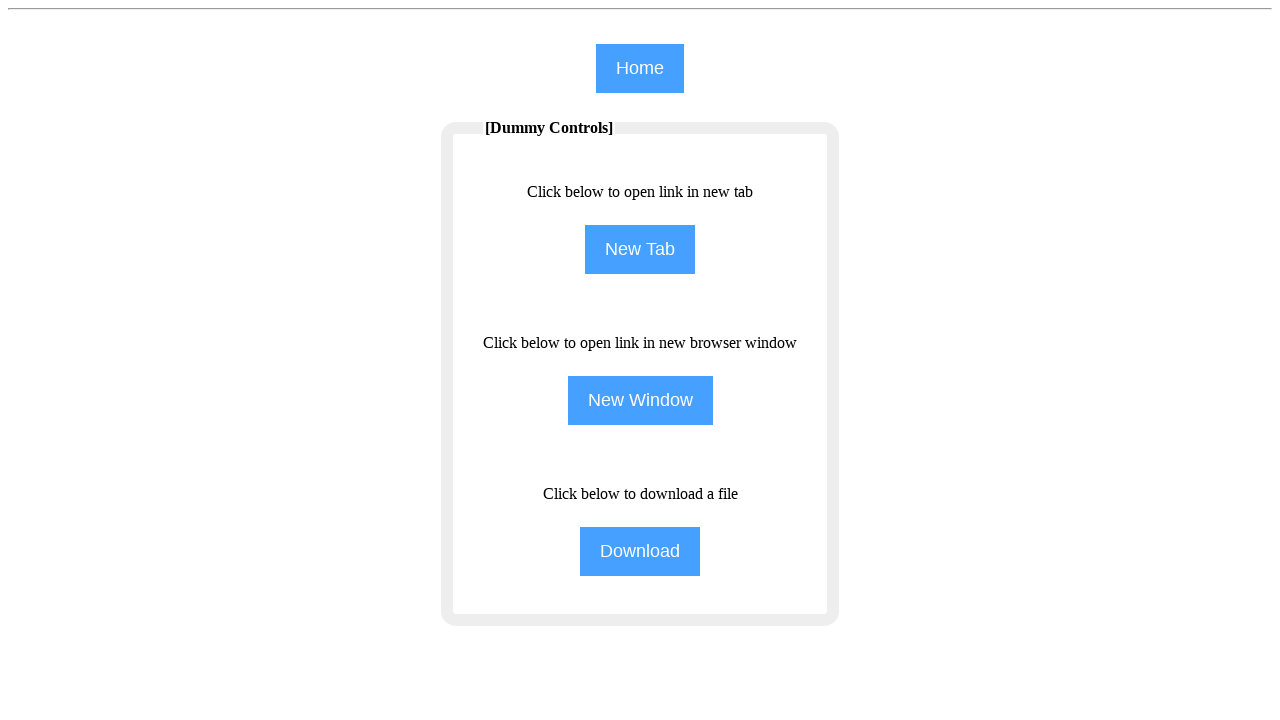

Child window page load completed
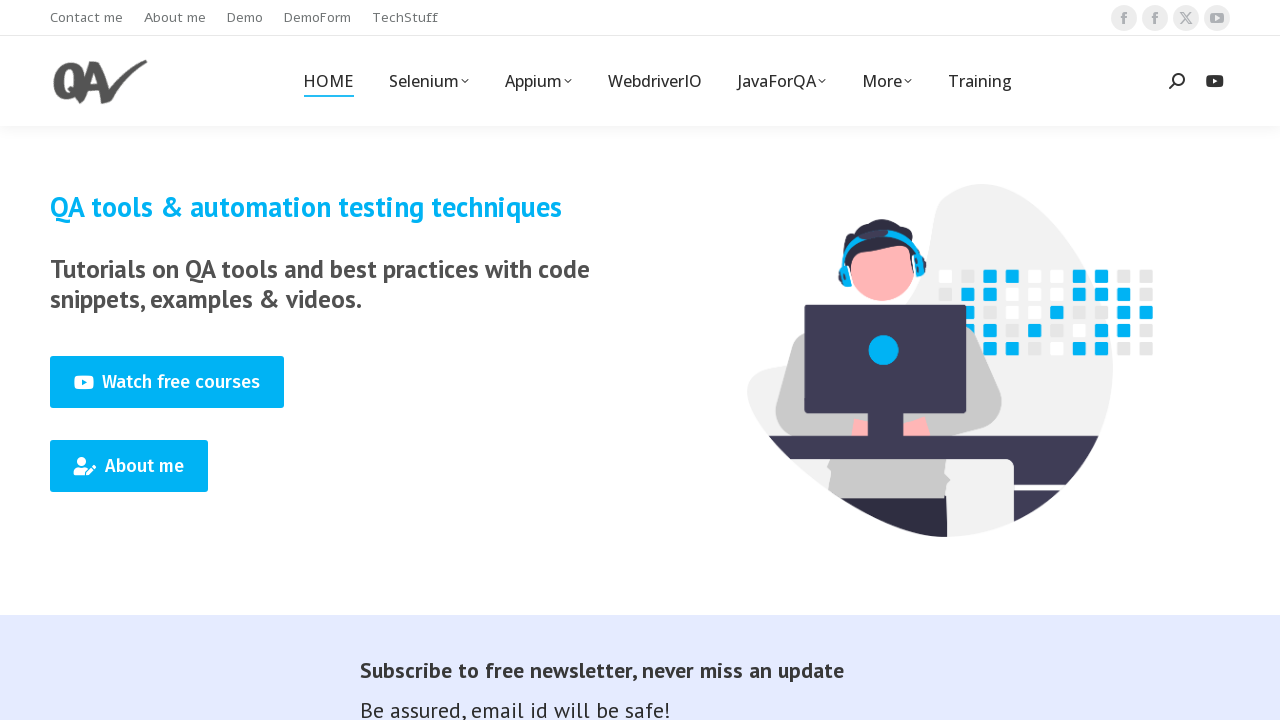

Clicked 'Training' link from child window at (980, 81) on xpath=//span[text()='Training']
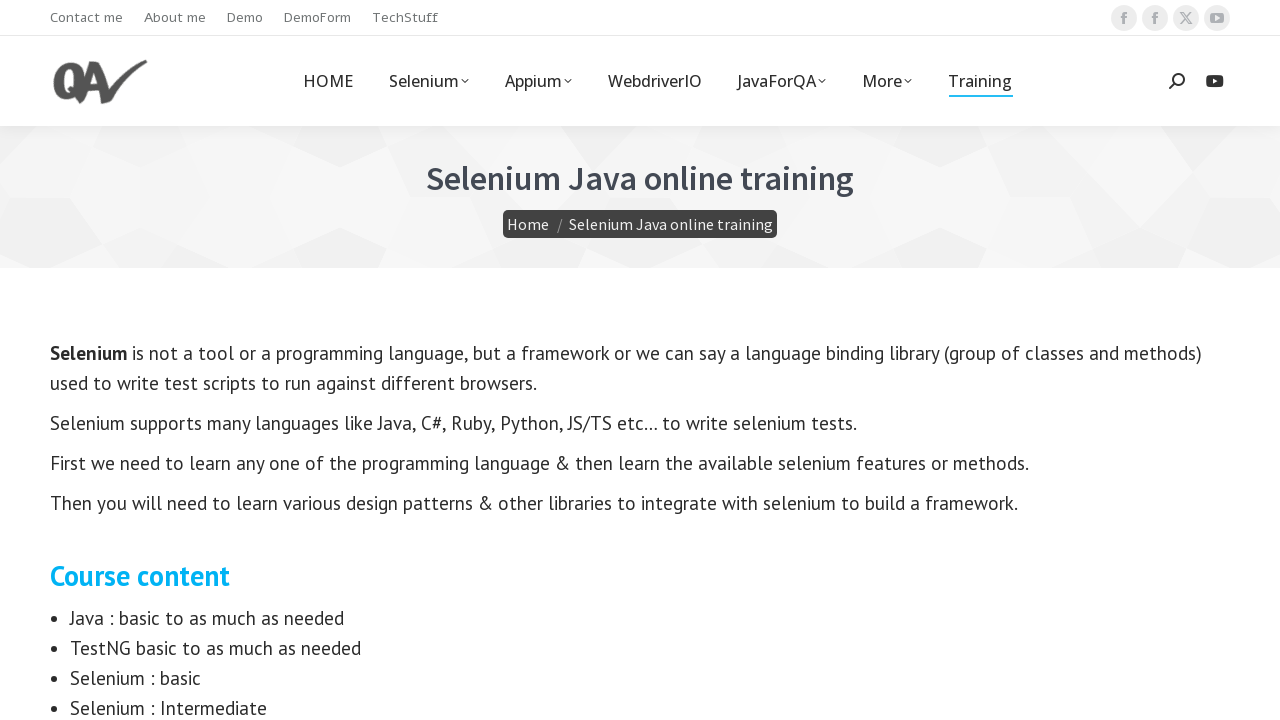

Switched back to main page
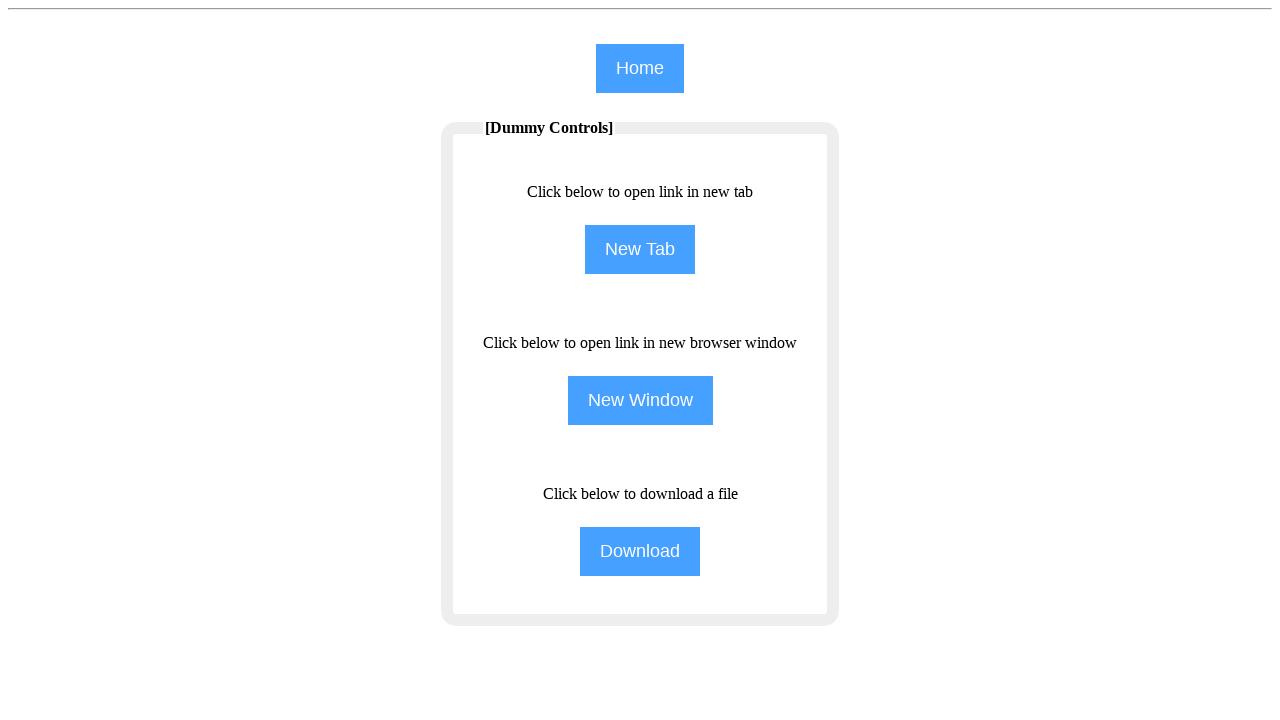

Clicked 'New Window' button from main page at (640, 400) on input[value='New Window']
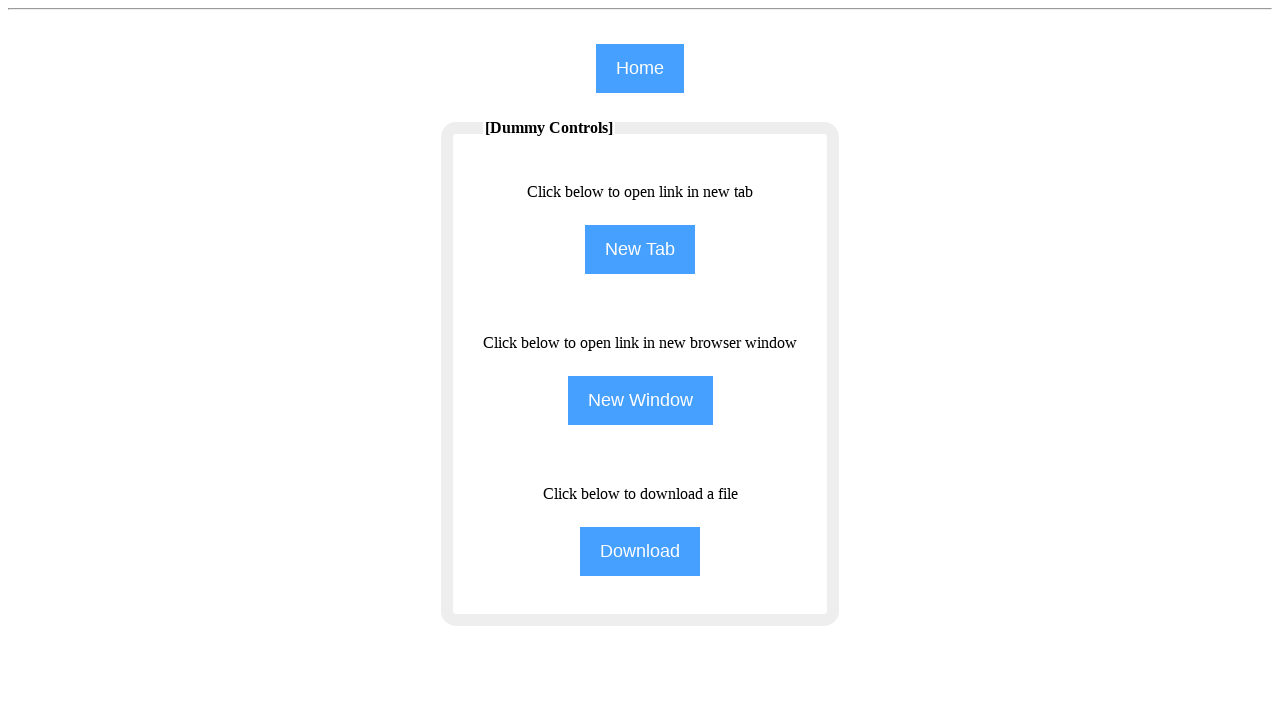

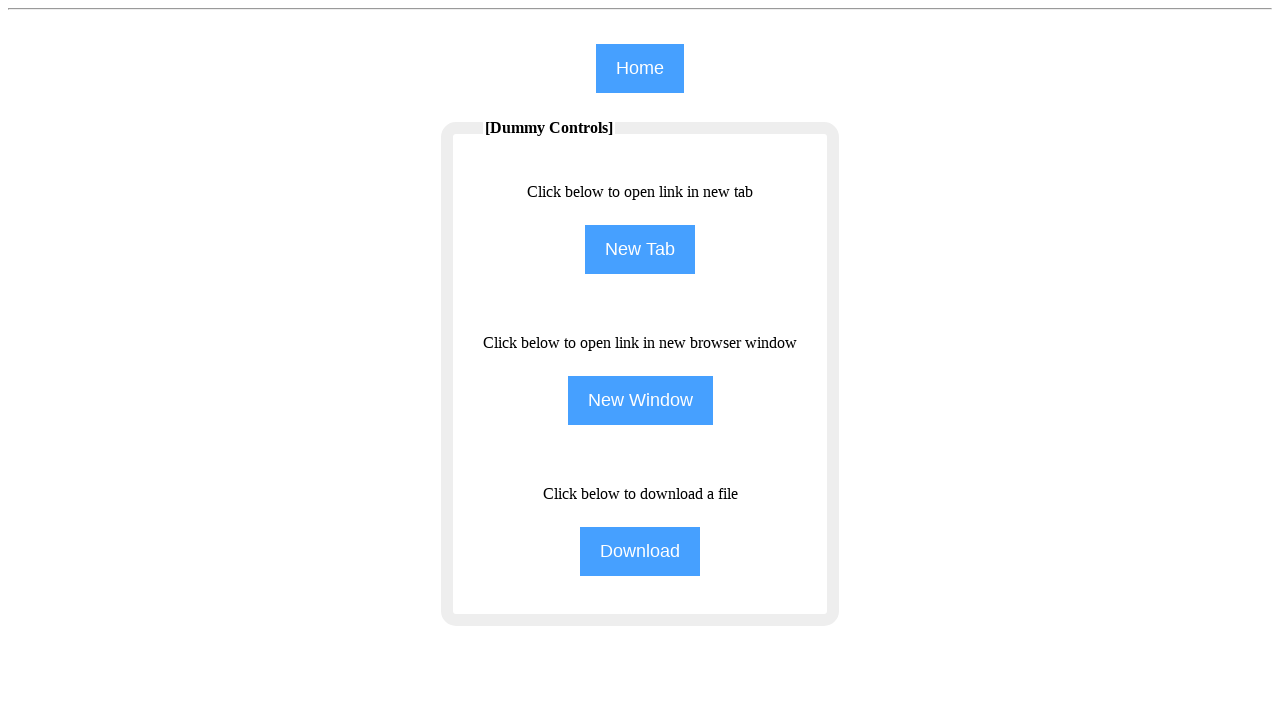